Tests form interaction by filling a first name text field, clearing it, and filling it again on a demo form page. Also demonstrates handling of missing elements.

Starting URL: https://formy-project.herokuapp.com/form

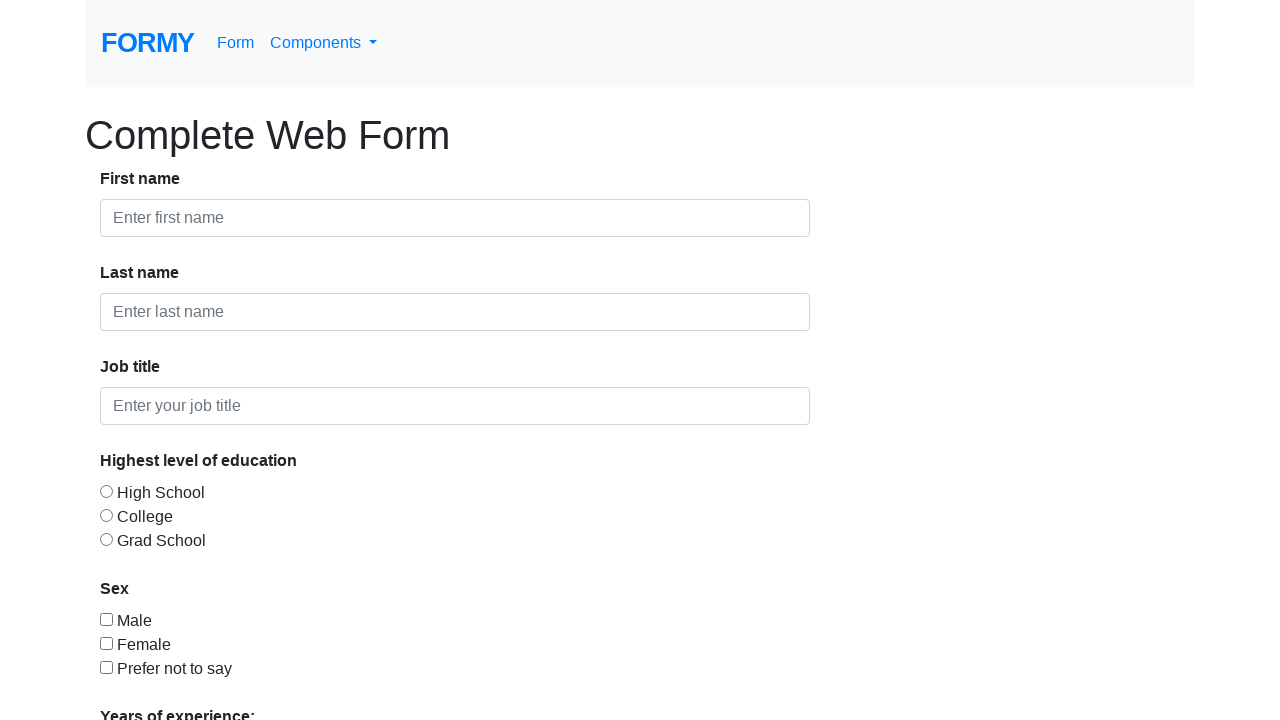

Filled first name field with 'I am a big fluffy parrot' on #first-name
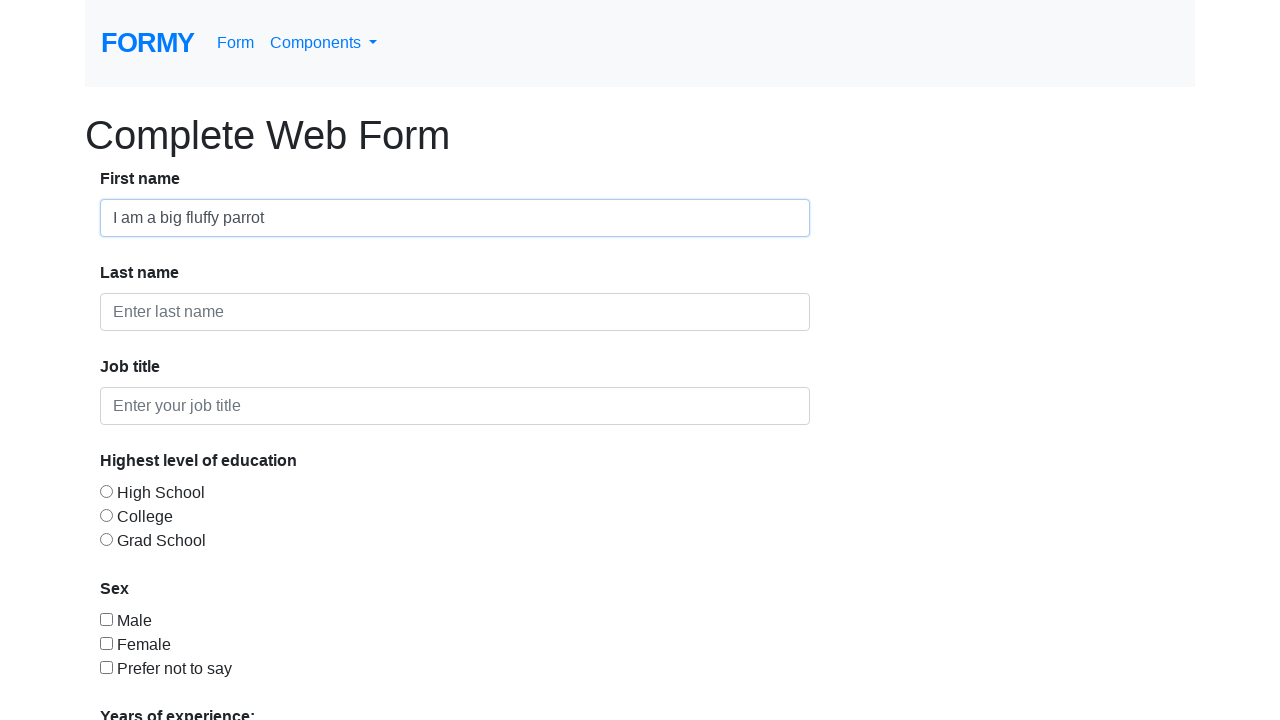

Cleared first name field on #first-name
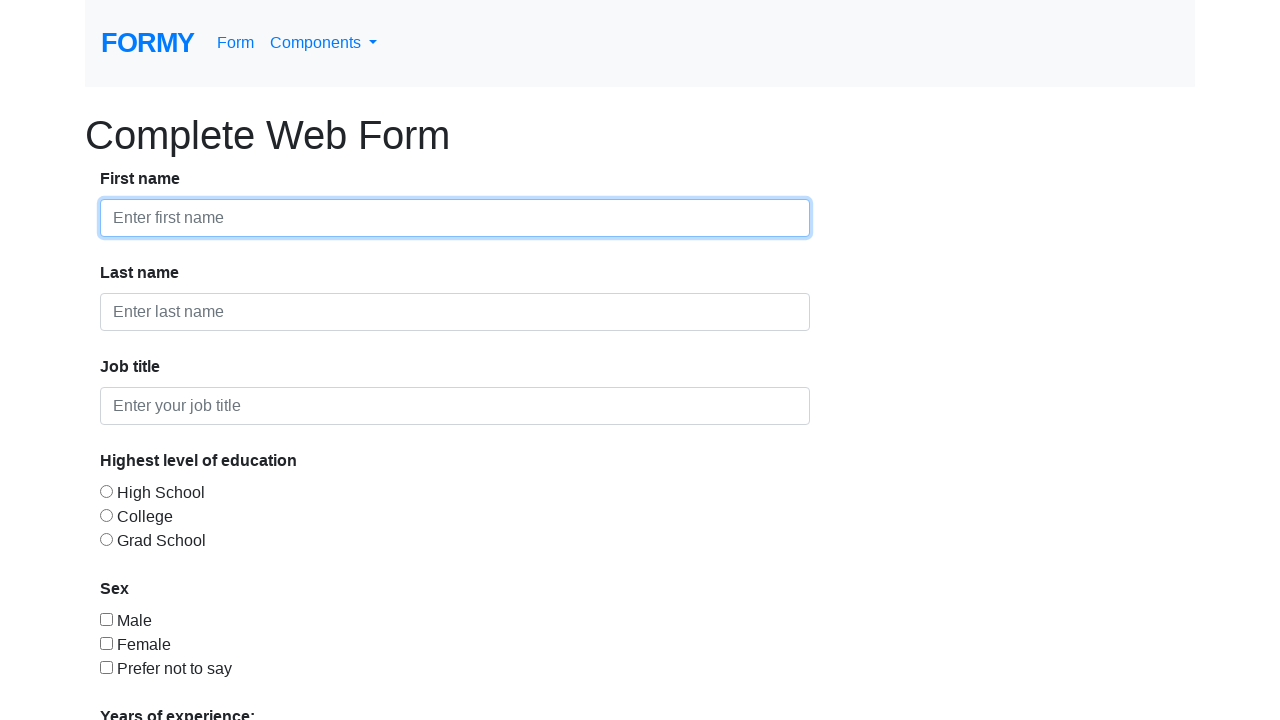

Filled first name field again with 'I am a big fluffy parrot' on #first-name
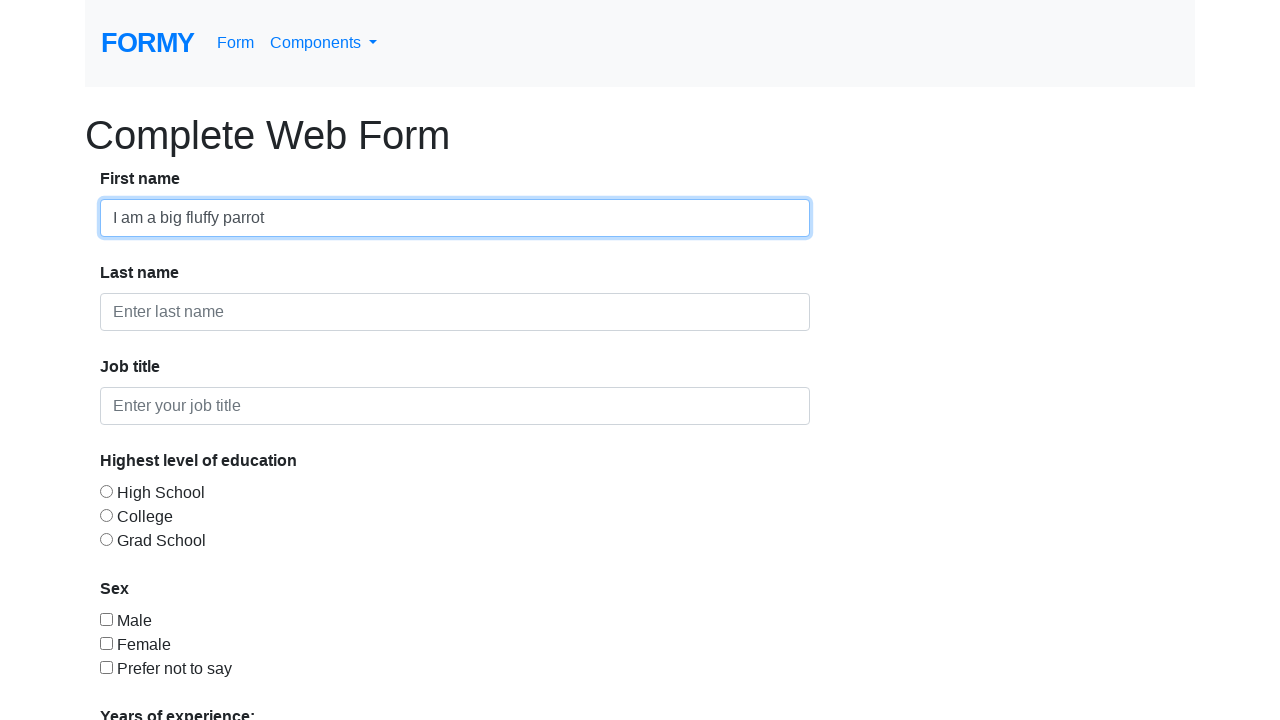

Verified first name field is present and ready
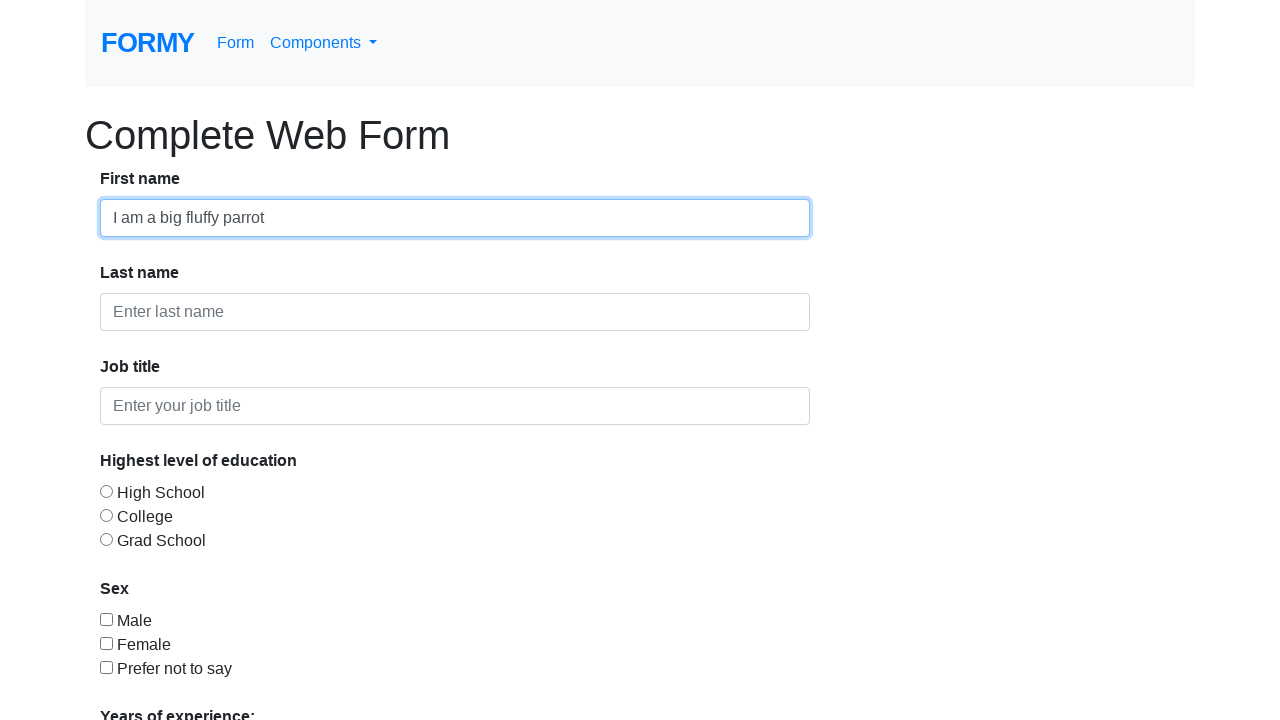

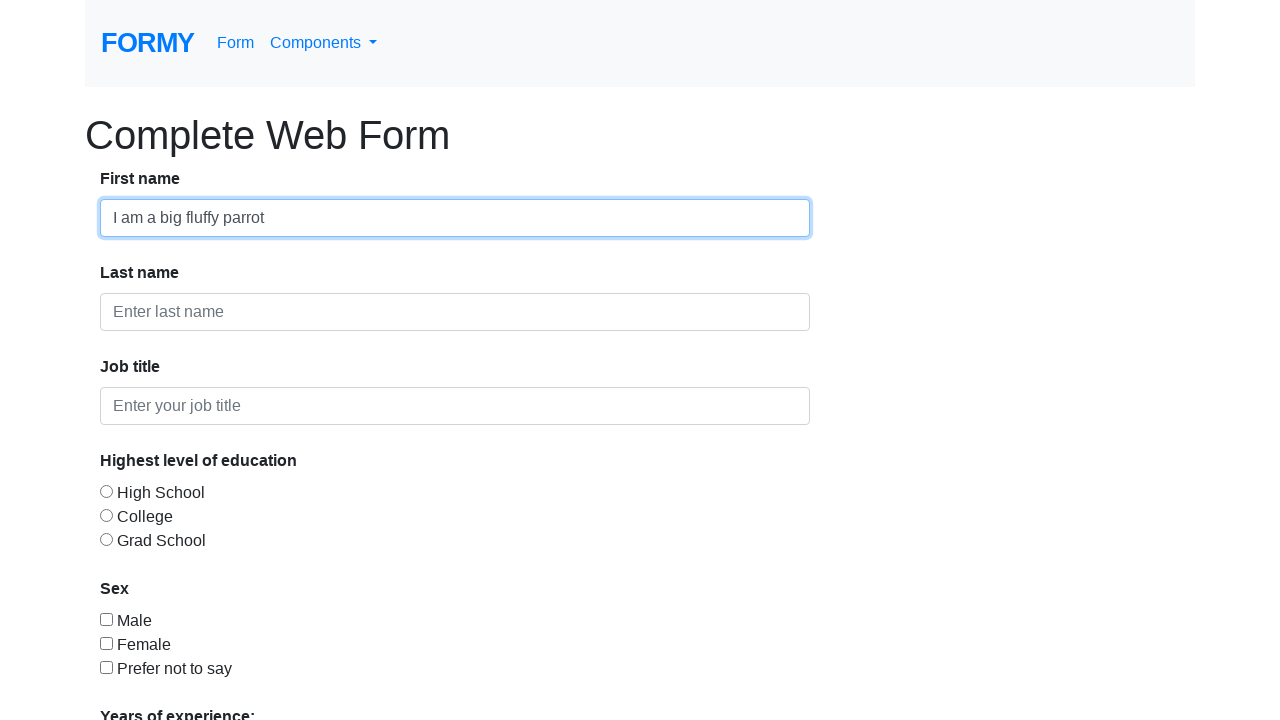